Navigates to a football statistics website and clicks the "All matches" button to display all match data

Starting URL: https://www.adamchoi.co.uk/overs/detailed

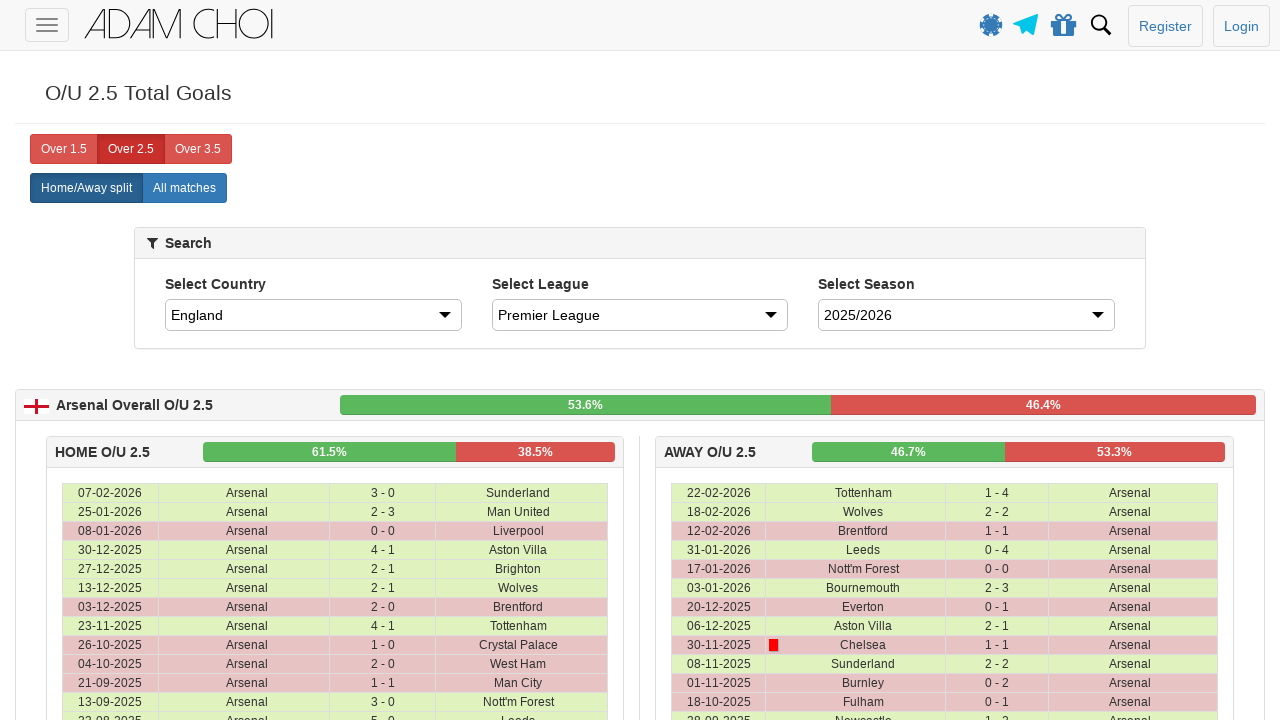

Clicked the 'All matches' button to display all match data at (184, 188) on xpath=//label[@analytics-event="All matches"]
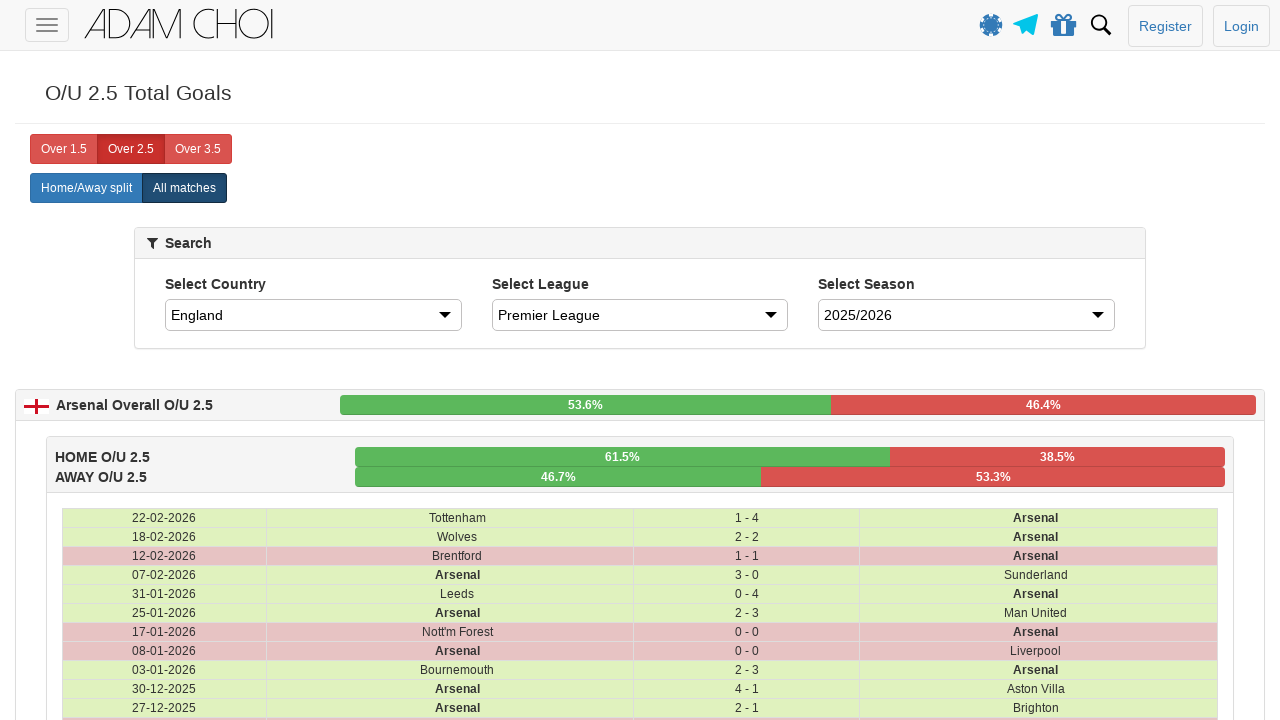

Waited for match data to load after clicking 'All matches'
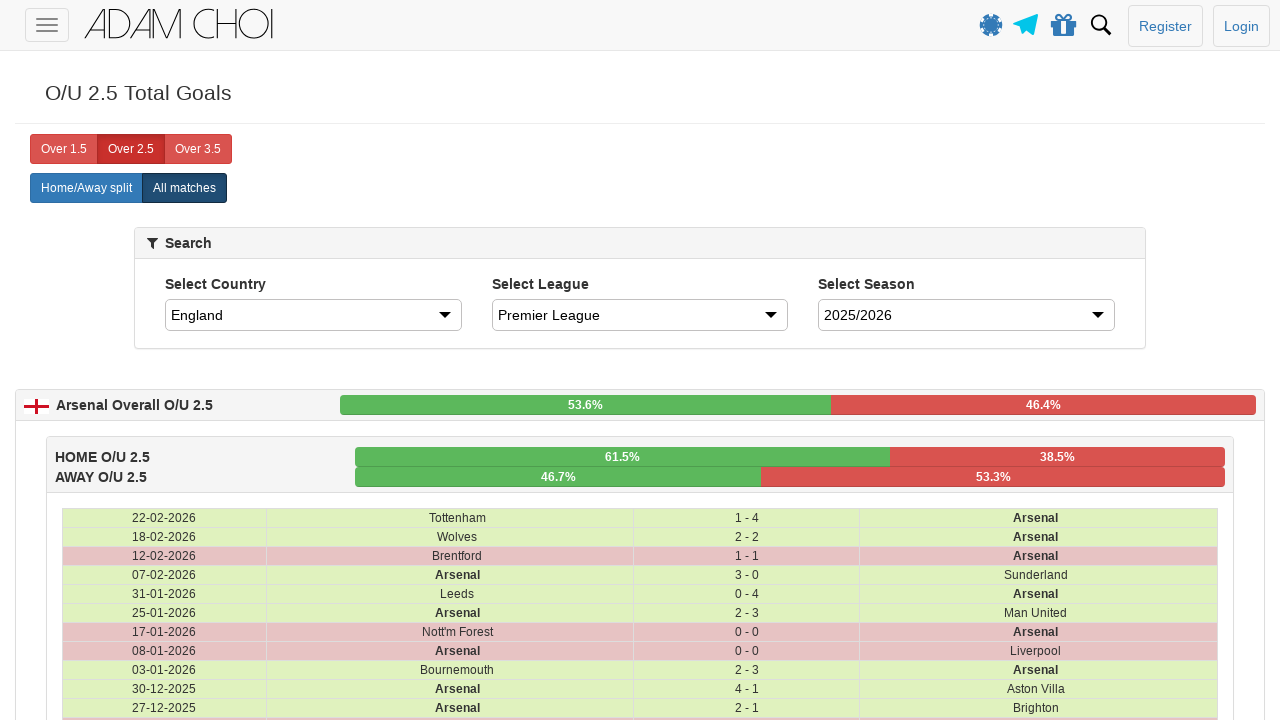

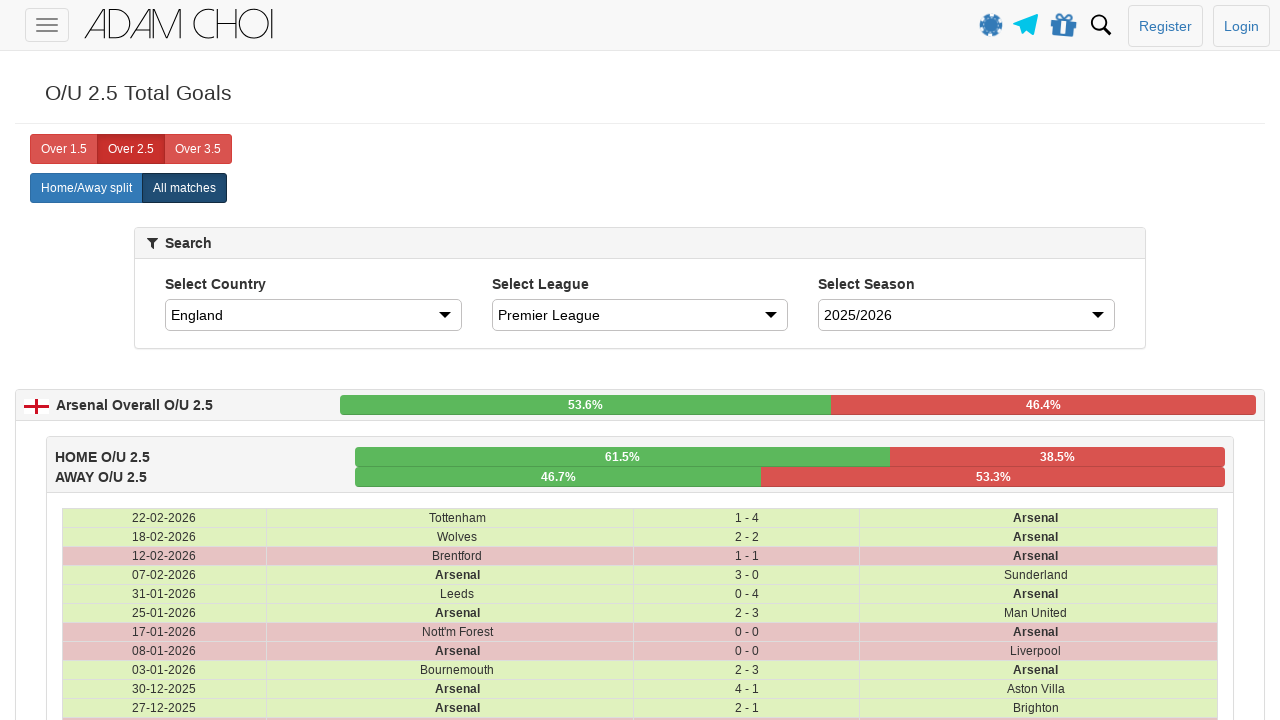